Navigates to Yoop app homepage and verifies the page title and presence of login button

Starting URL: http://yoop.app

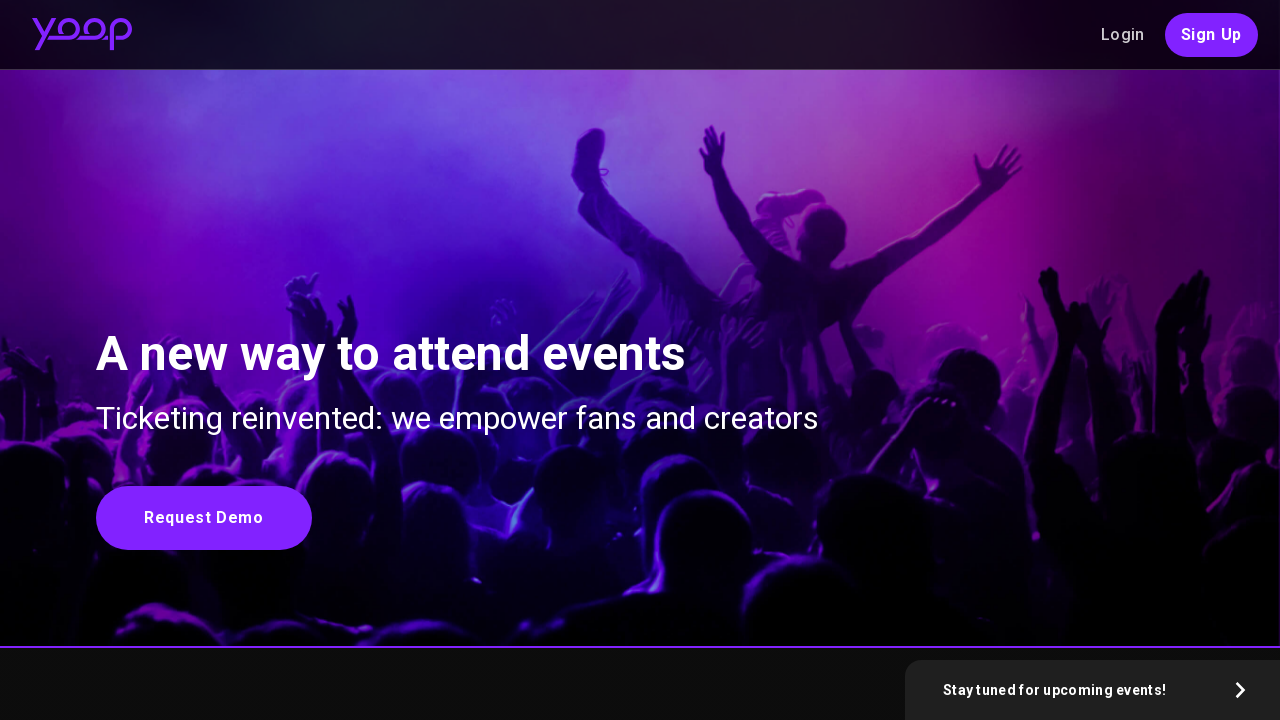

Navigated to Yoop app homepage
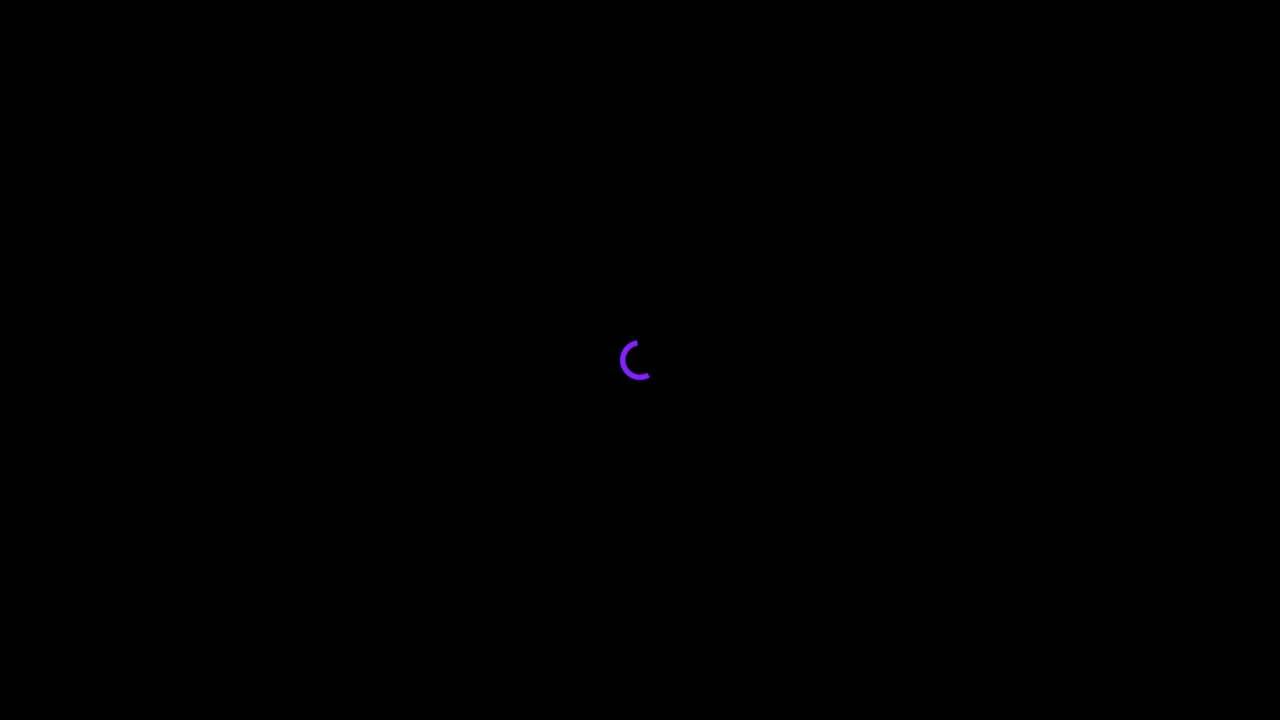

Login button is present on the page
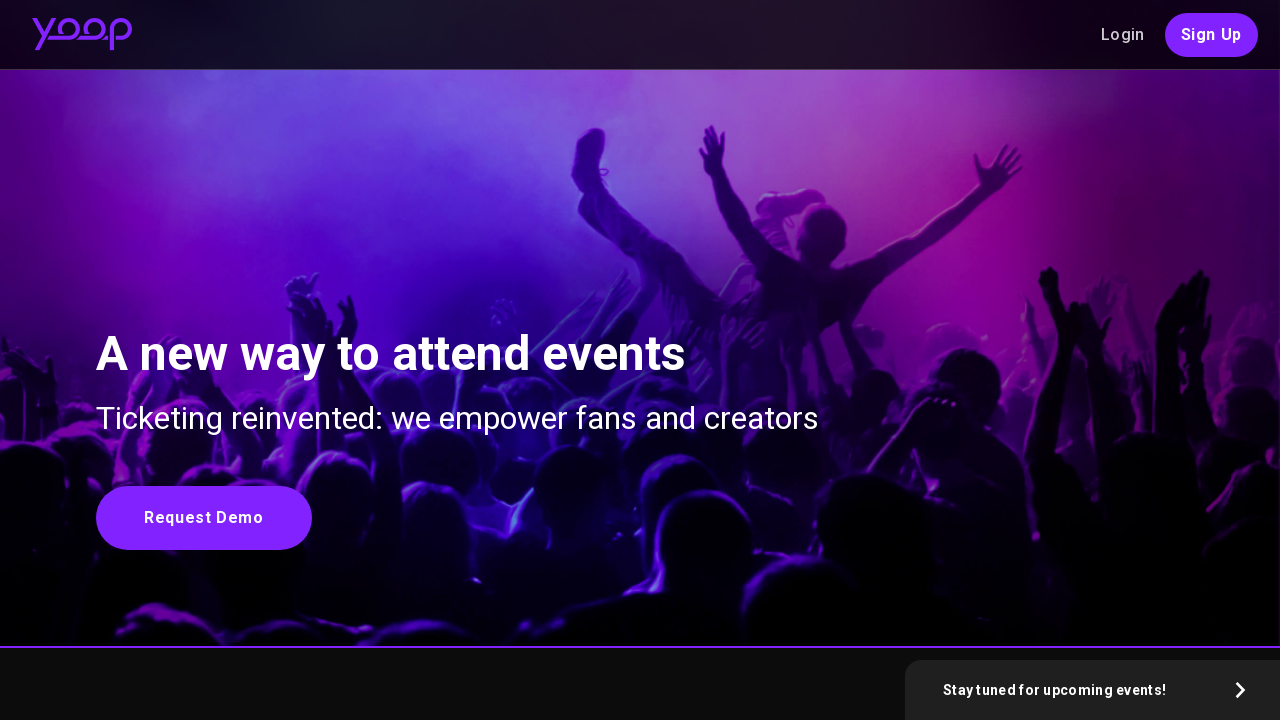

Retrieved page title: 'Yoop'
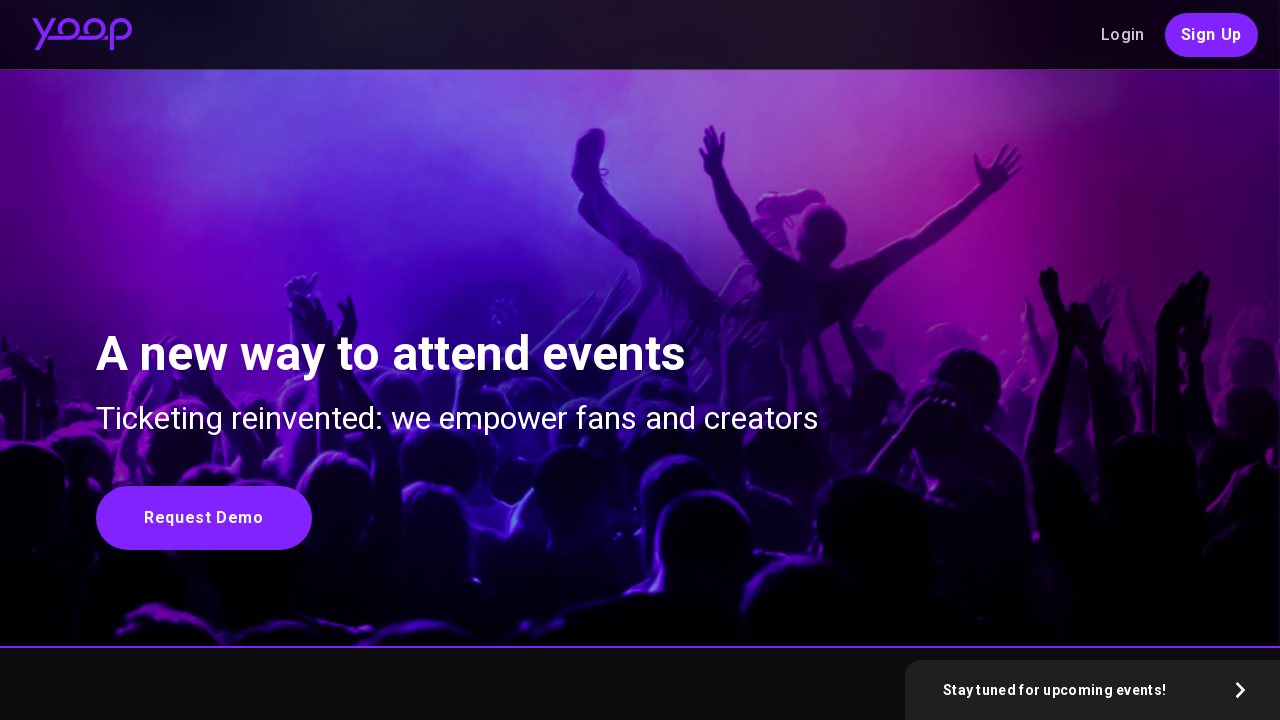

Page title verified as 'Yoop'
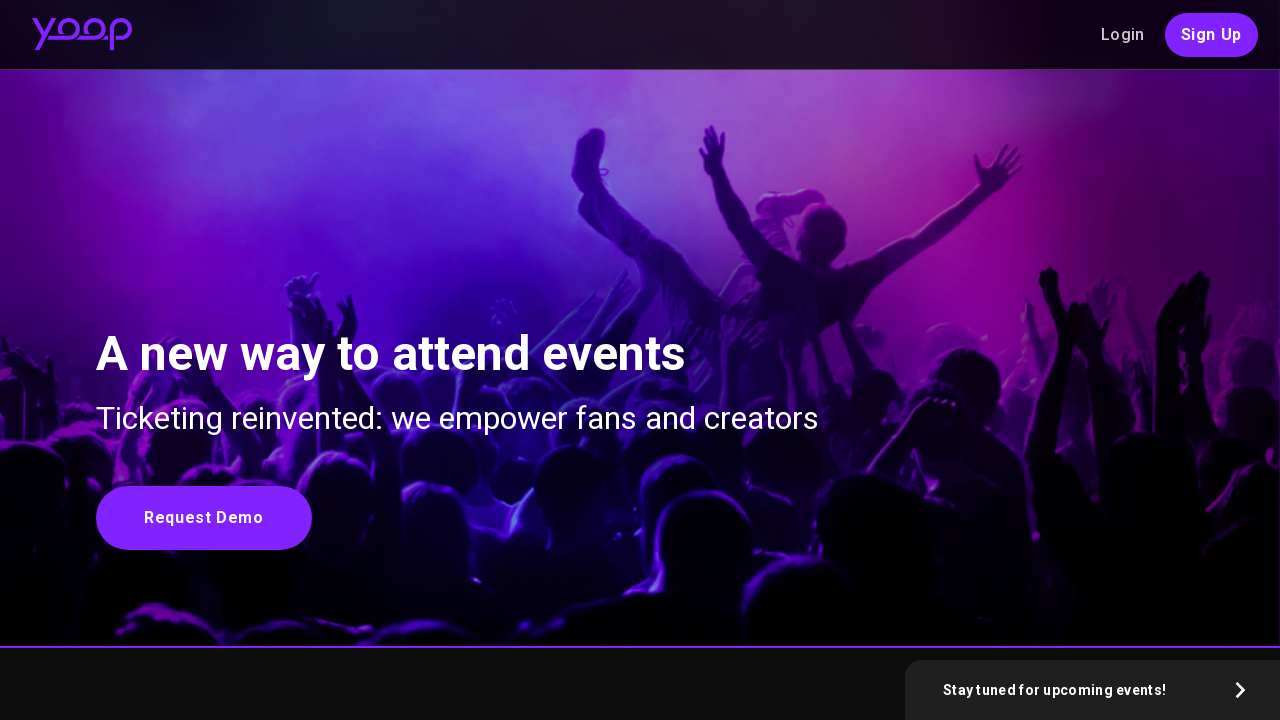

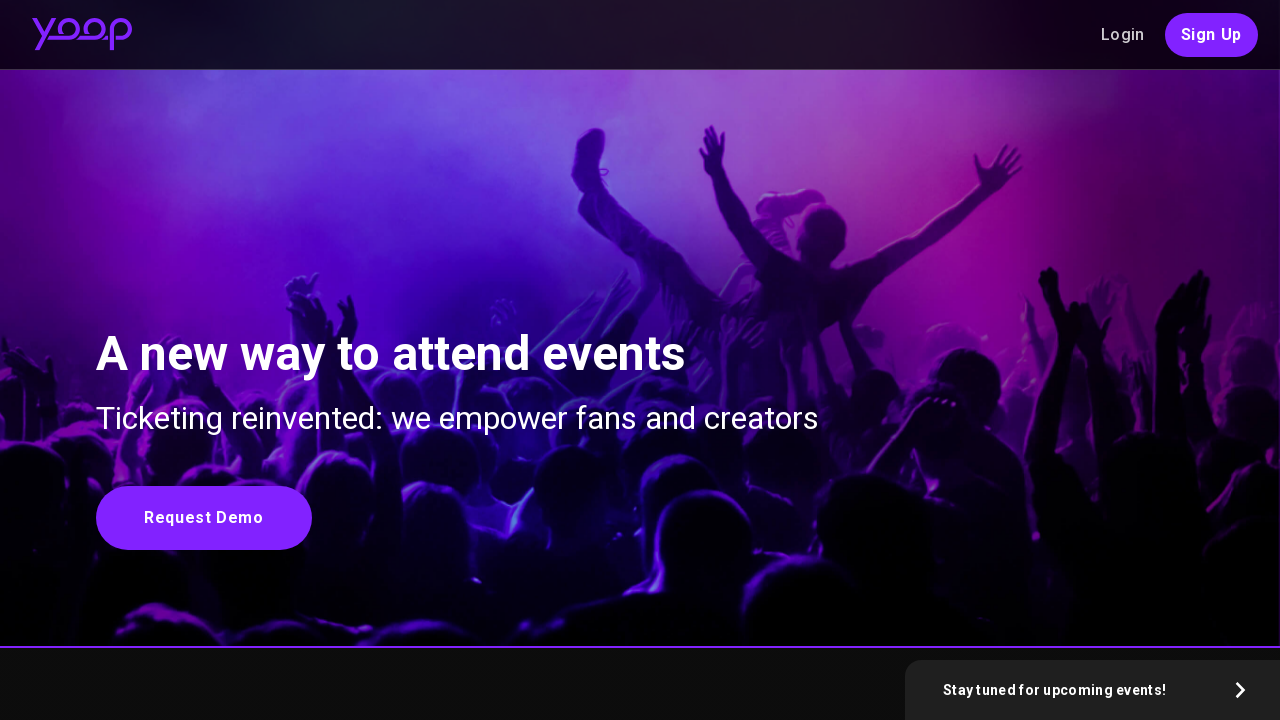